Tests a practice form by filling email and password fields, clicking a checkbox, and interacting with a static dropdown to select options

Starting URL: https://rahulshettyacademy.com/angularpractice/

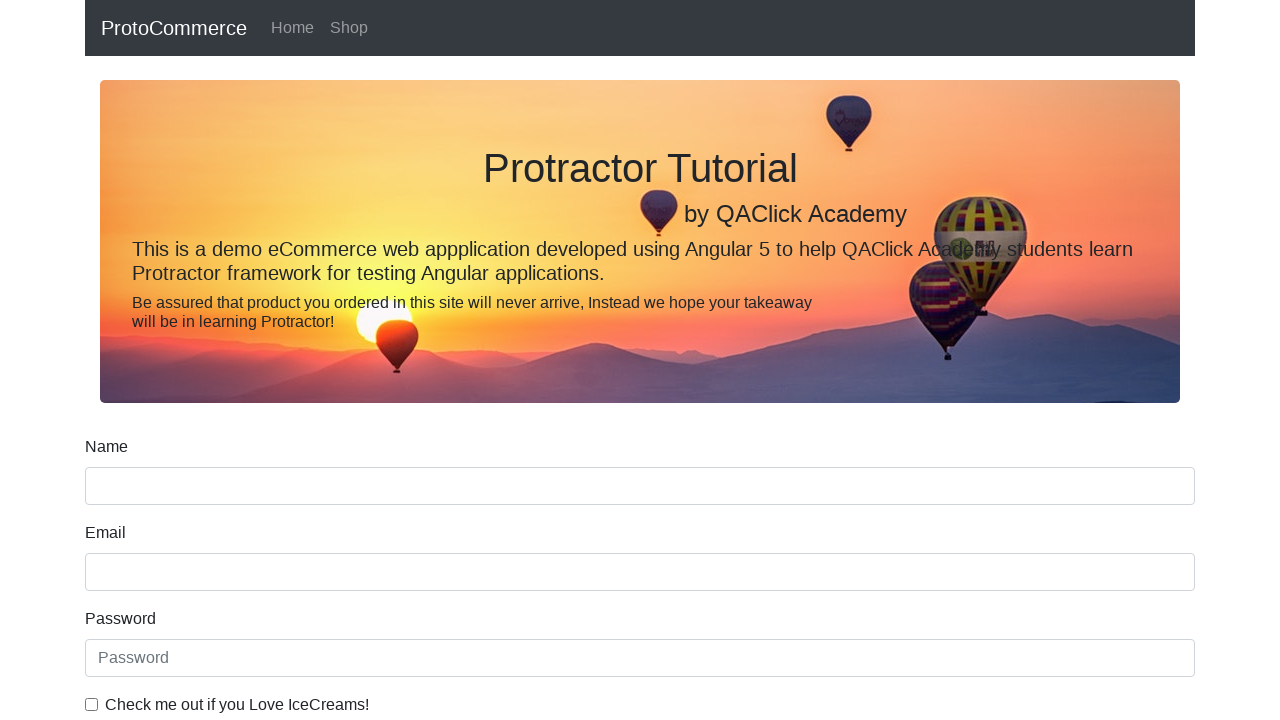

Filled email field with 'helo@gmail.com' on input[name='email']
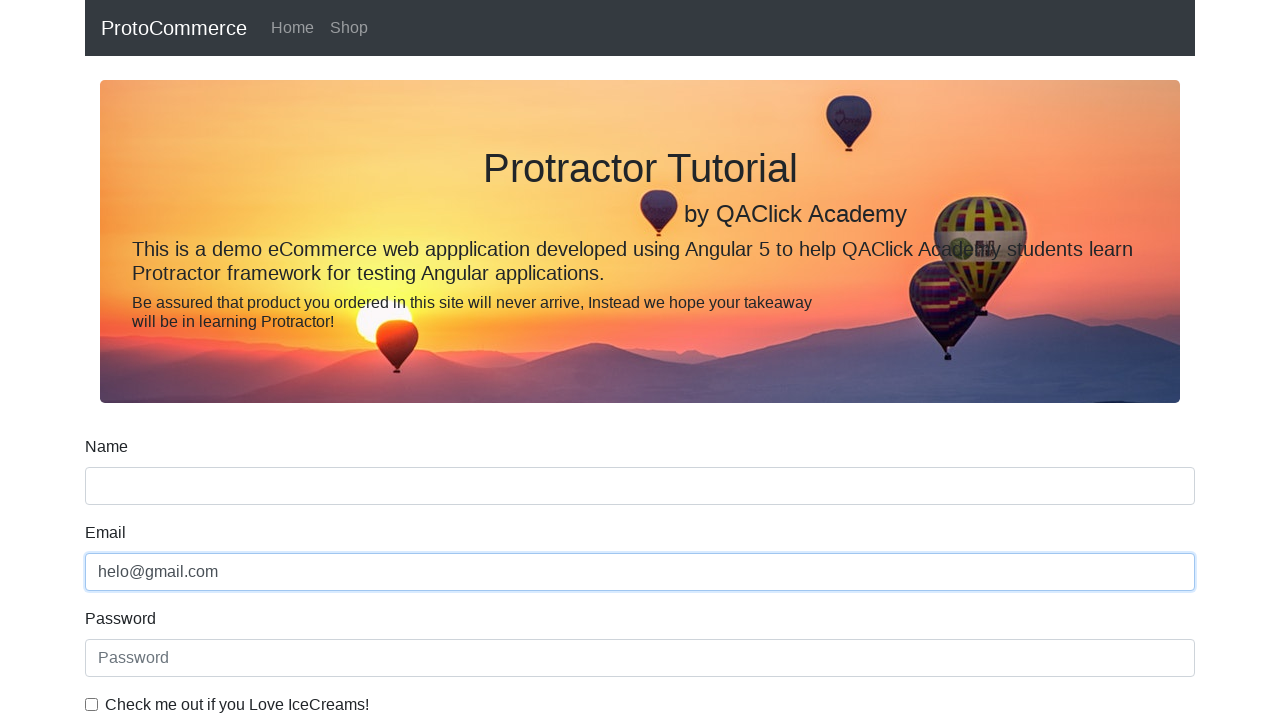

Filled password field with '123456' on #exampleInputPassword1
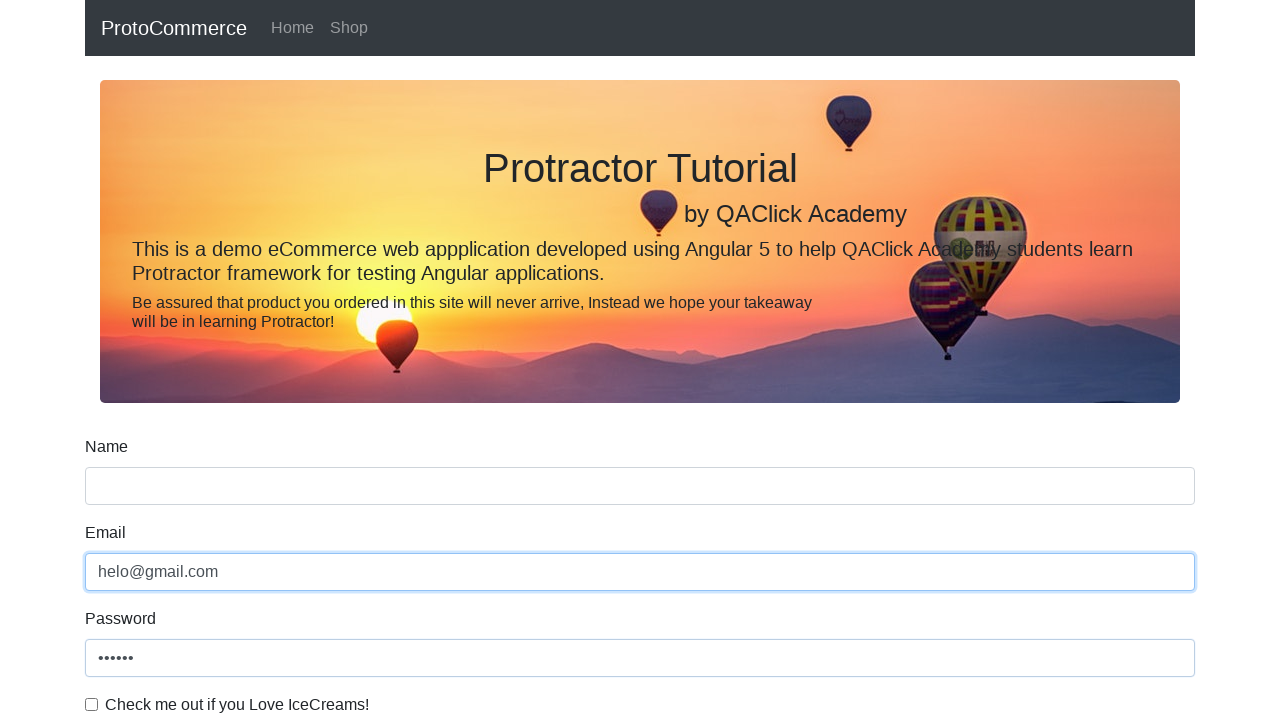

Clicked checkbox to enable agreement at (92, 704) on #exampleCheck1
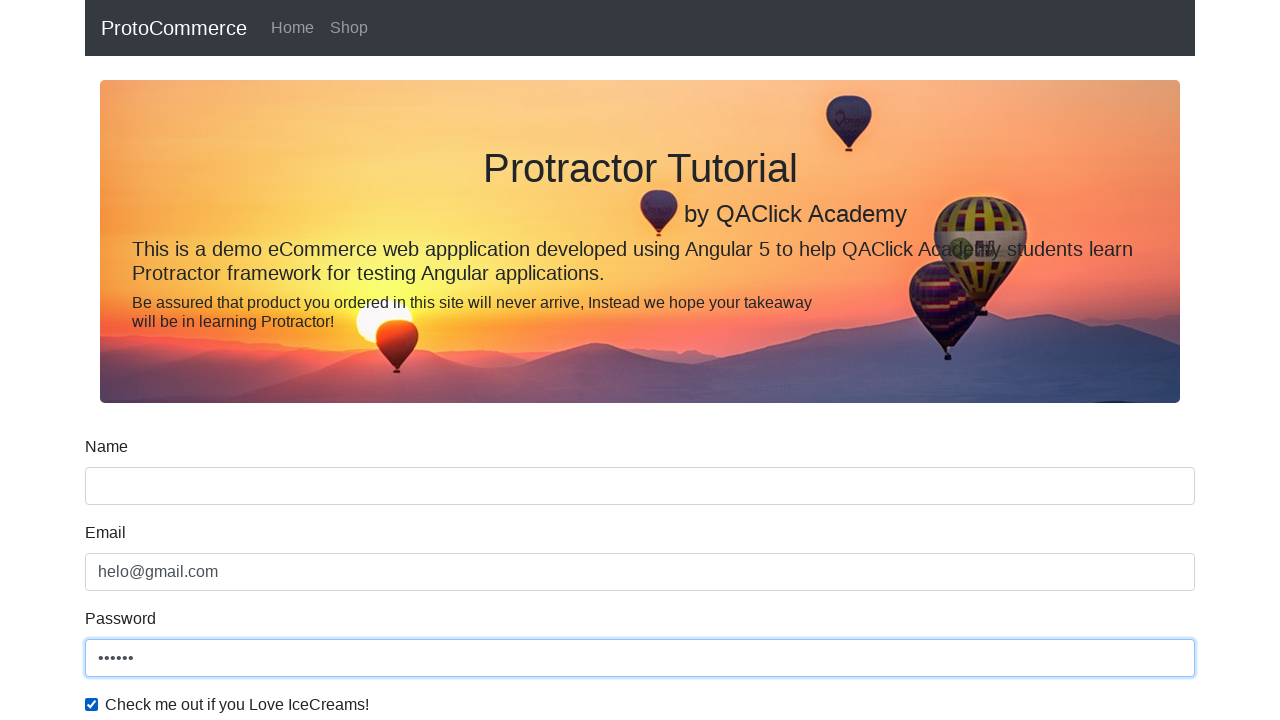

Selected first option from dropdown by index on #exampleFormControlSelect1
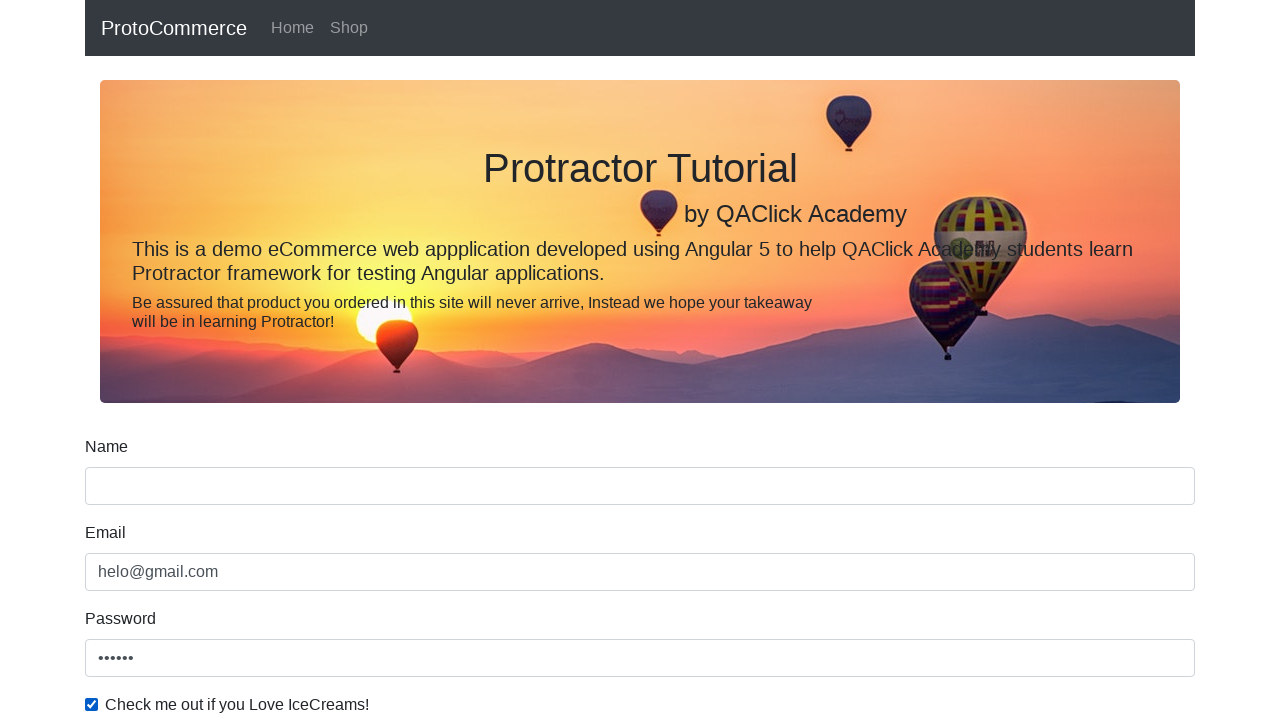

Selected 'Female' option from dropdown on #exampleFormControlSelect1
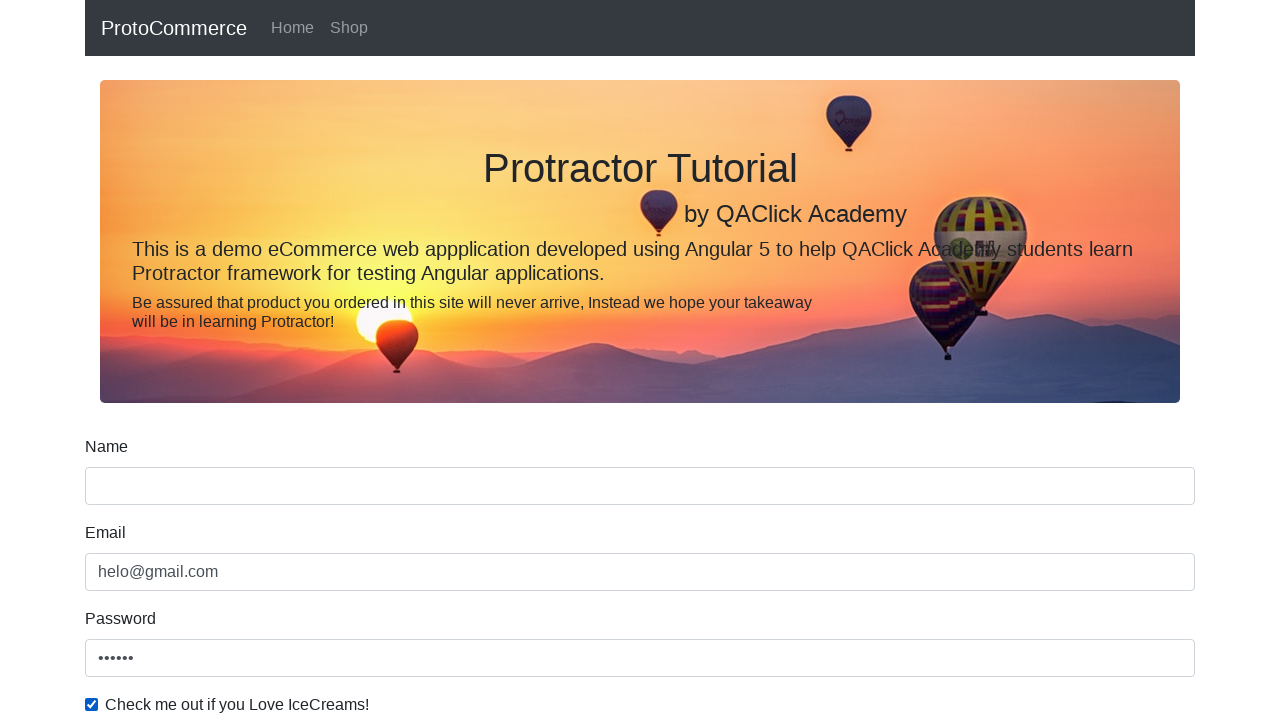

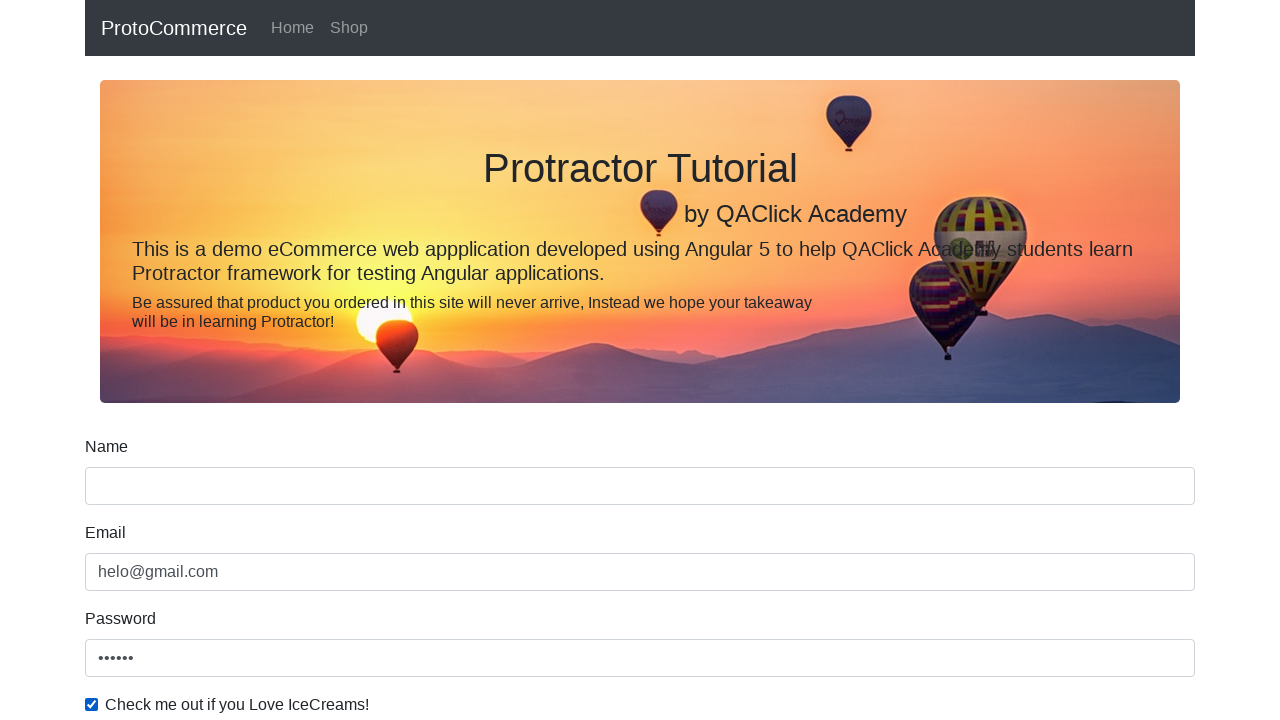